Tests the complete flight booking flow on BlazeDemo by selecting departure and destination cities, choosing a flight, filling in payment details, and verifying the purchase confirmation.

Starting URL: https://blazedemo.com/

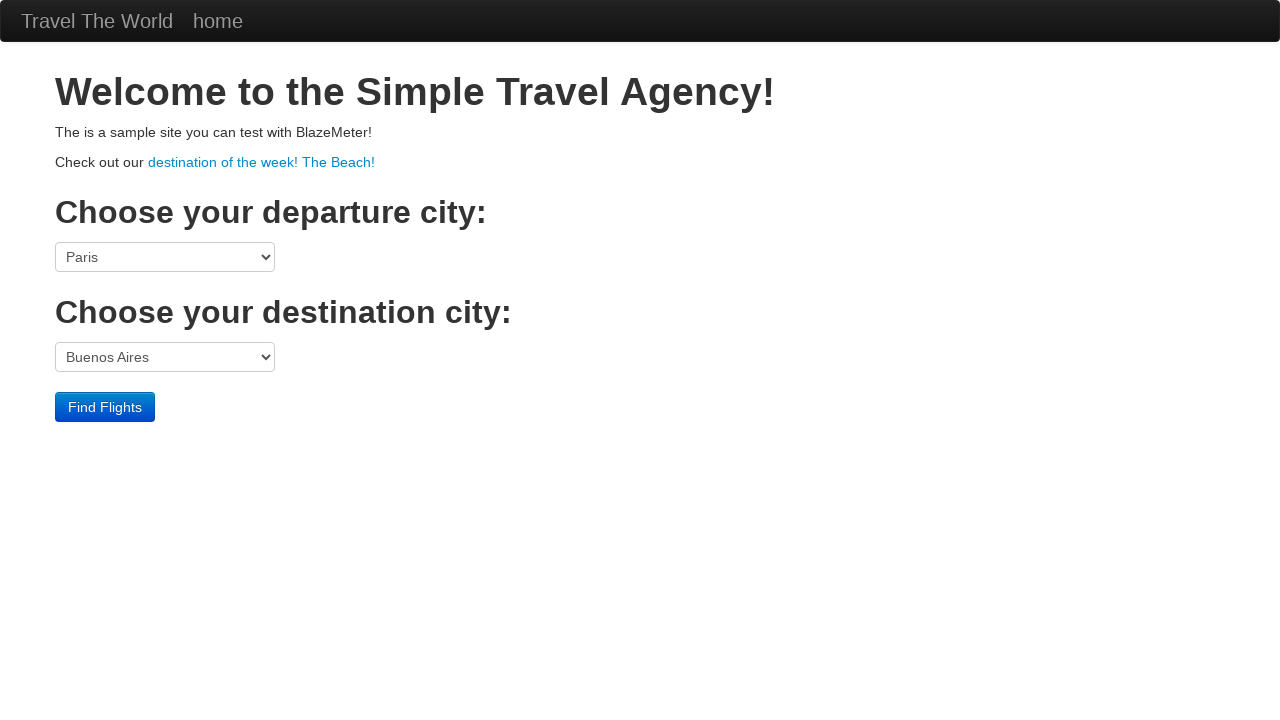

Selected departure city 'São Paolo' on select[name='fromPort']
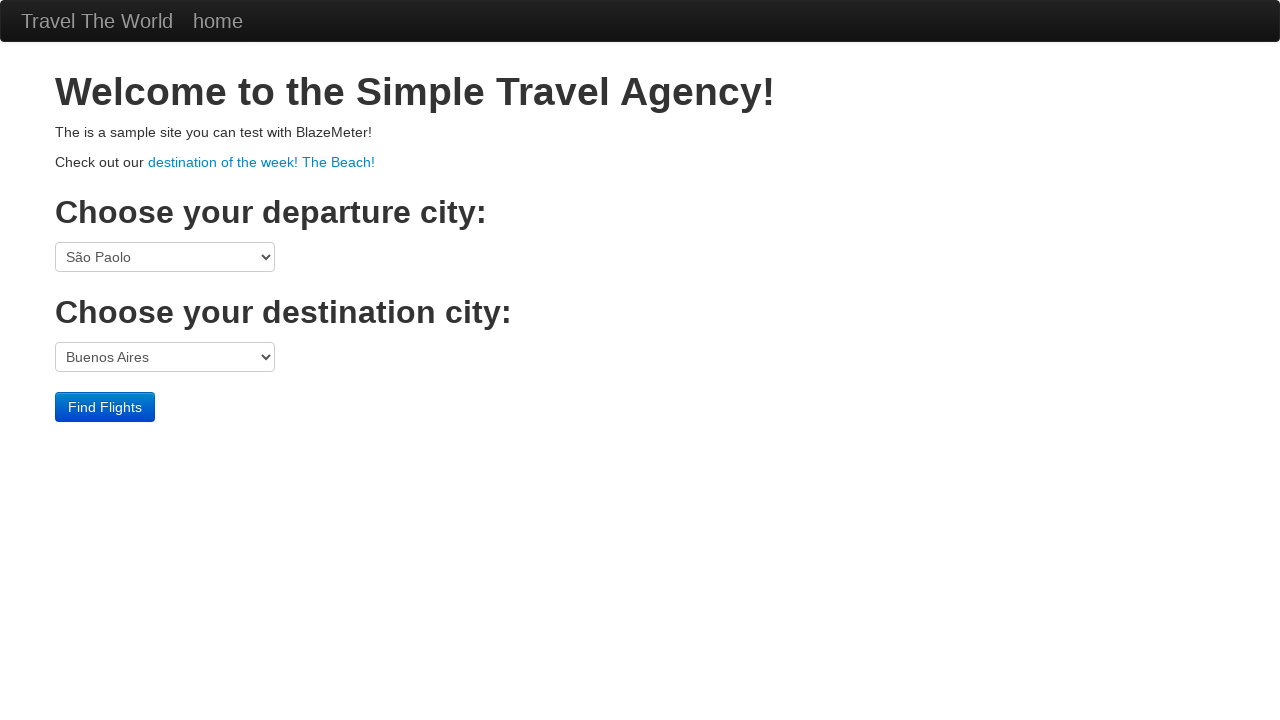

Selected destination city 'New York' on select[name='toPort']
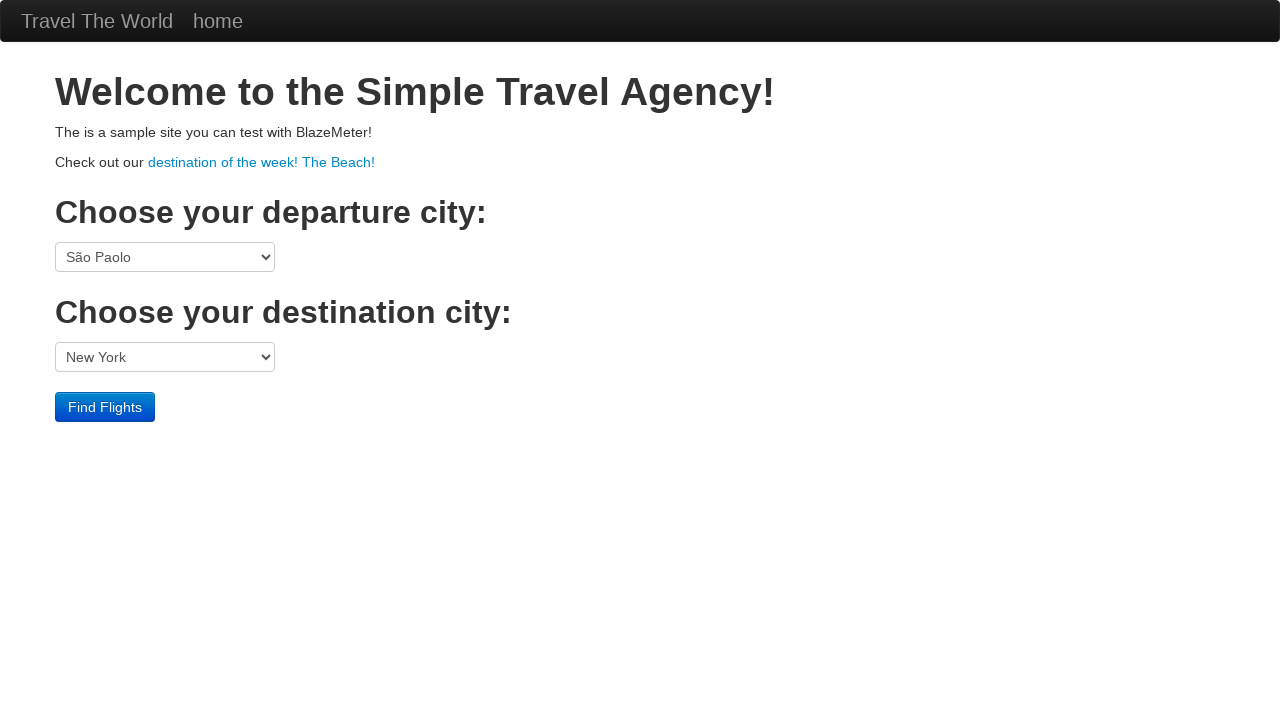

Clicked 'Find Flights' button to search for available flights at (105, 407) on .btn-primary
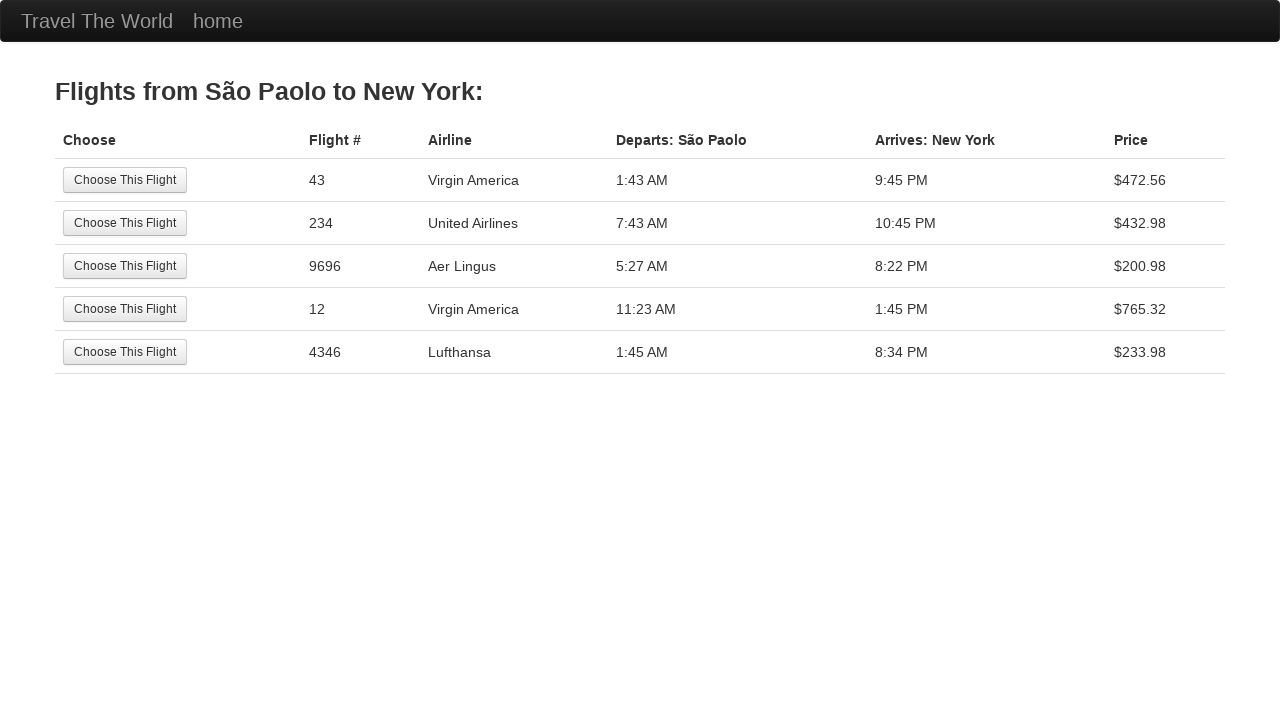

Selected the first available flight from the results at (125, 180) on tr:nth-child(1) .btn
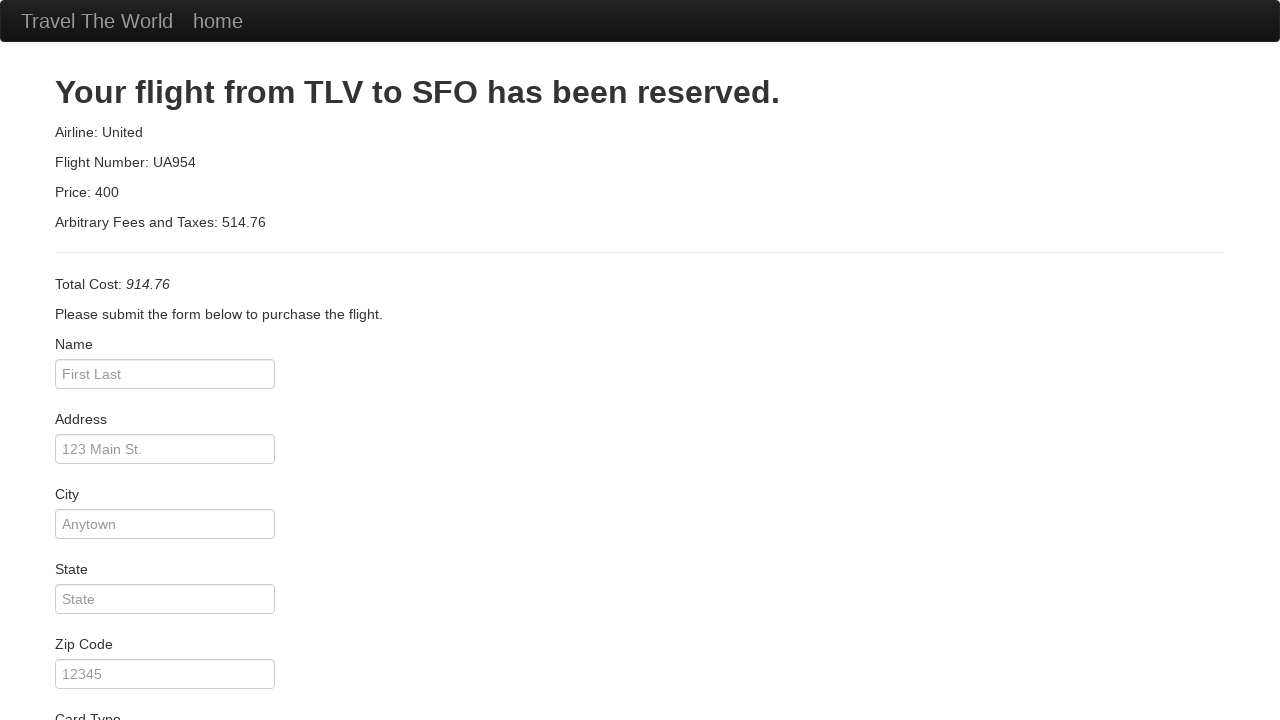

Selected card type 'American Express' on #cardType
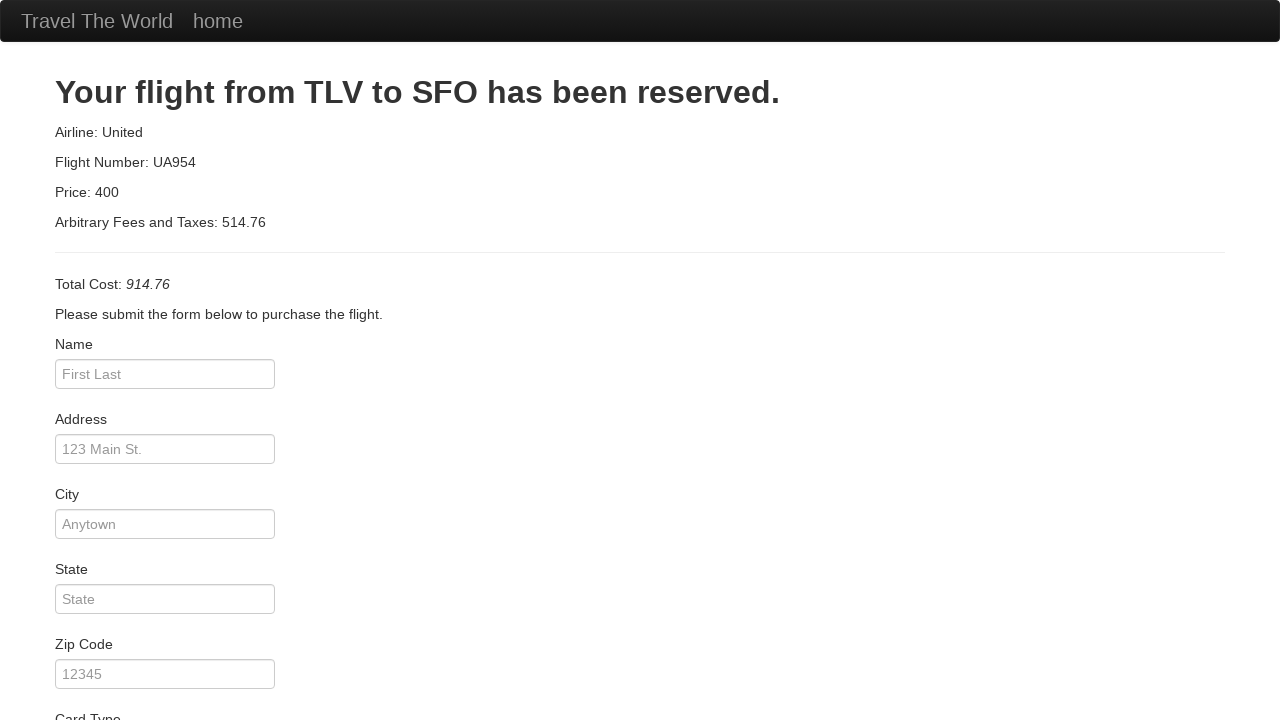

Filled in cardholder name 'Juca Pato' on #nameOnCard
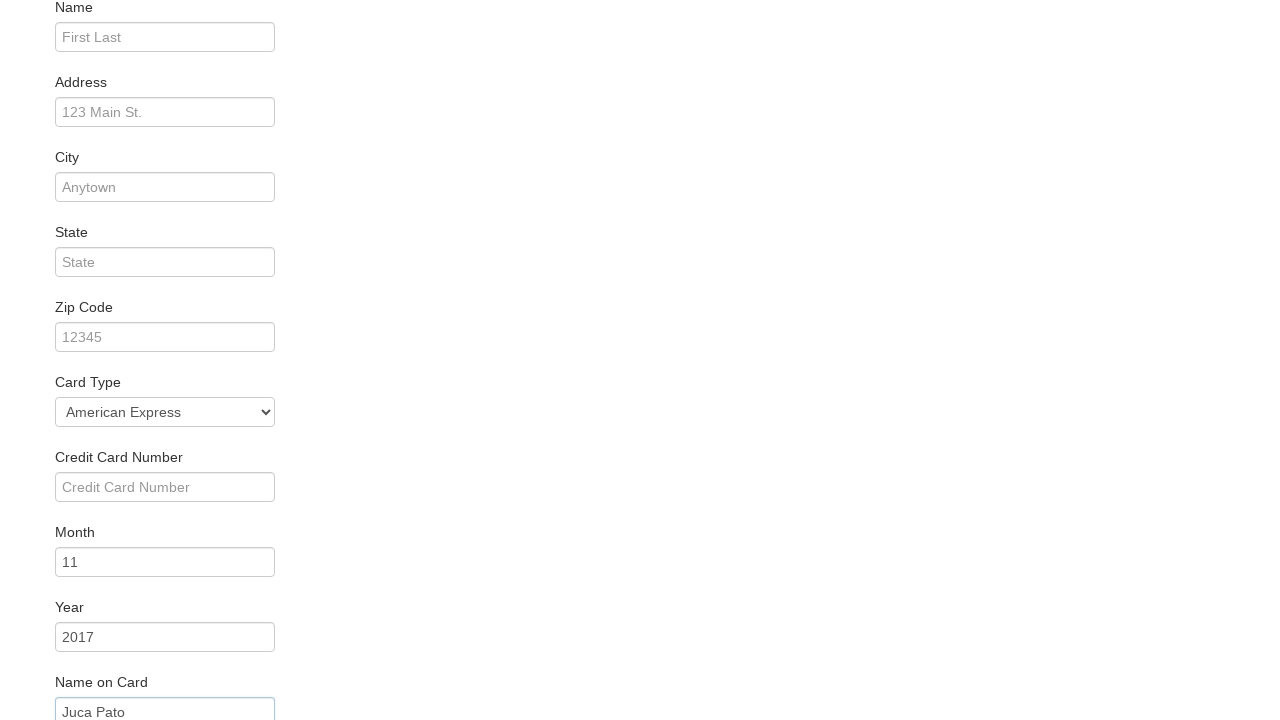

Filled in credit card expiration month '09' on #creditCardMonth
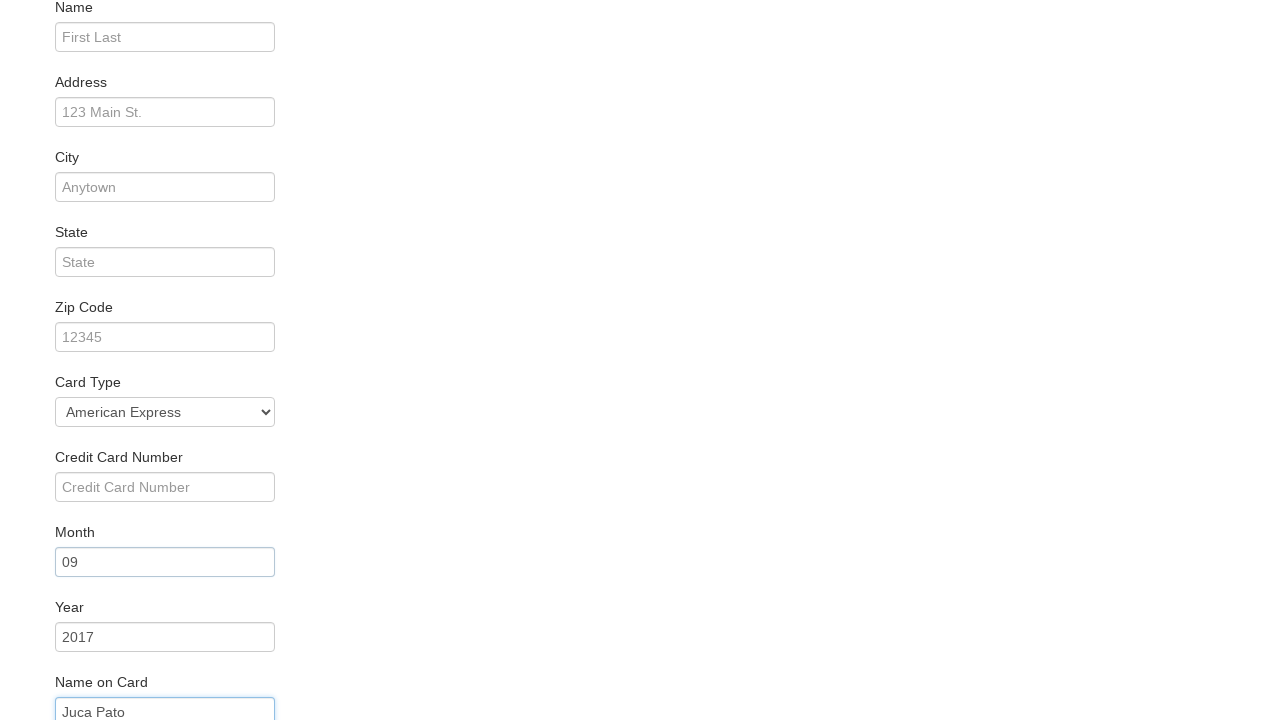

Filled in credit card expiration year '2025' on #creditCardYear
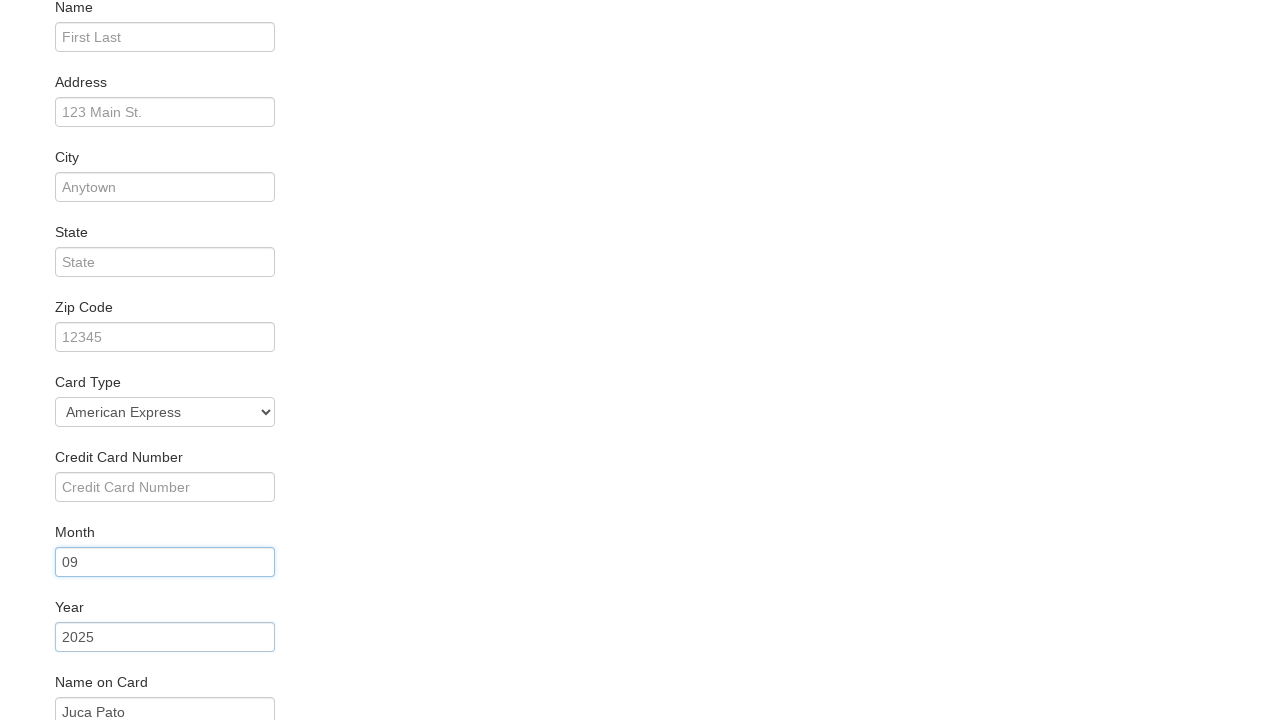

Clicked 'Remember me' checkbox at (640, 652) on .checkbox
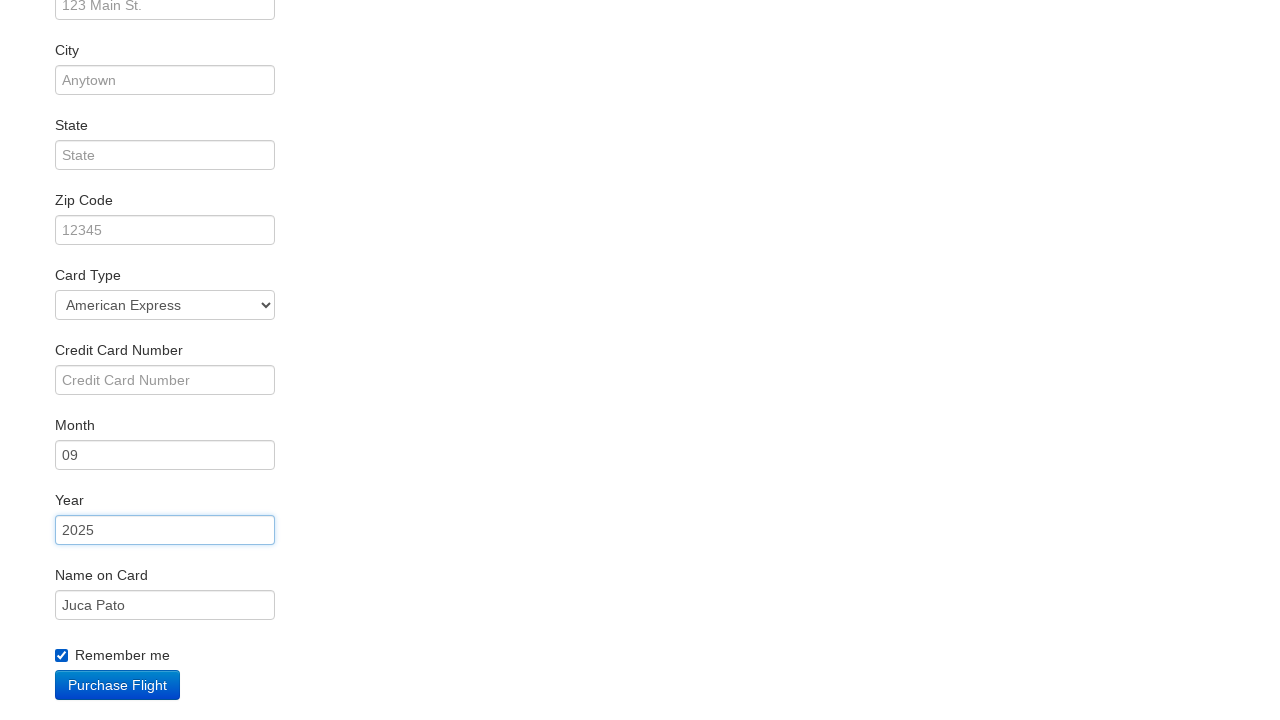

Clicked 'Purchase Flight' button to complete the booking at (118, 685) on .btn-primary
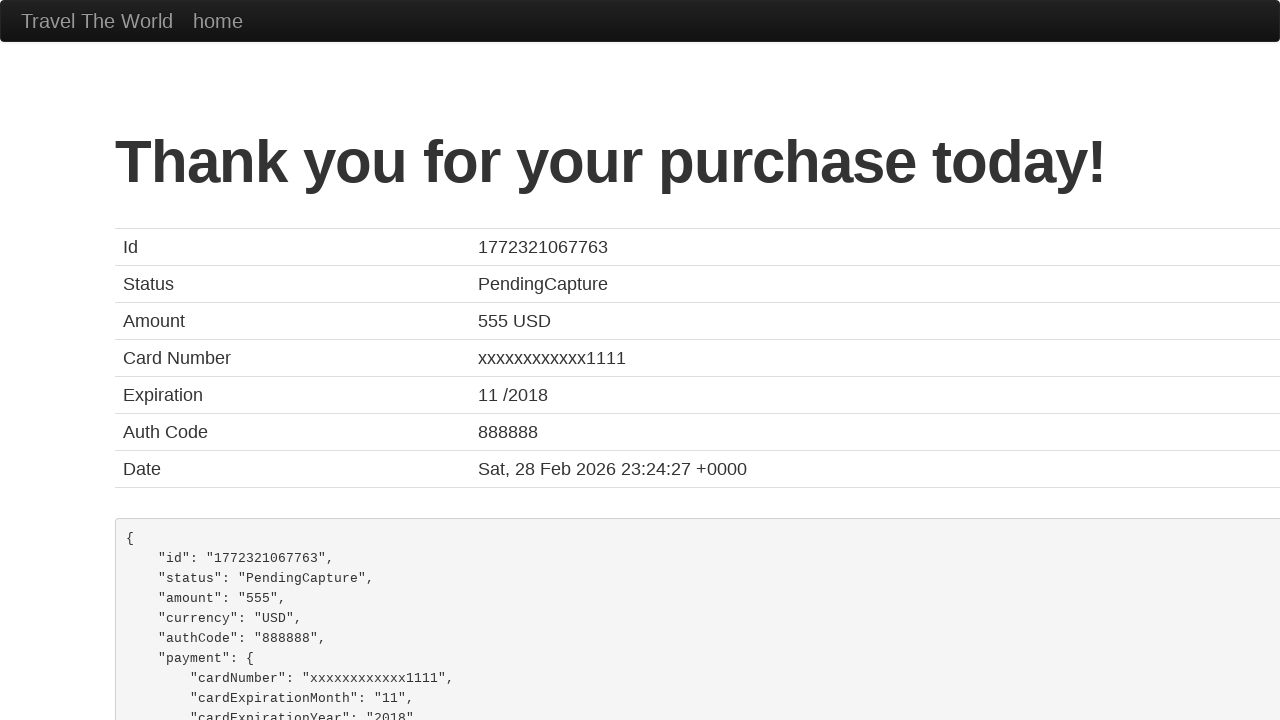

Confirmation page loaded, purchase was successful
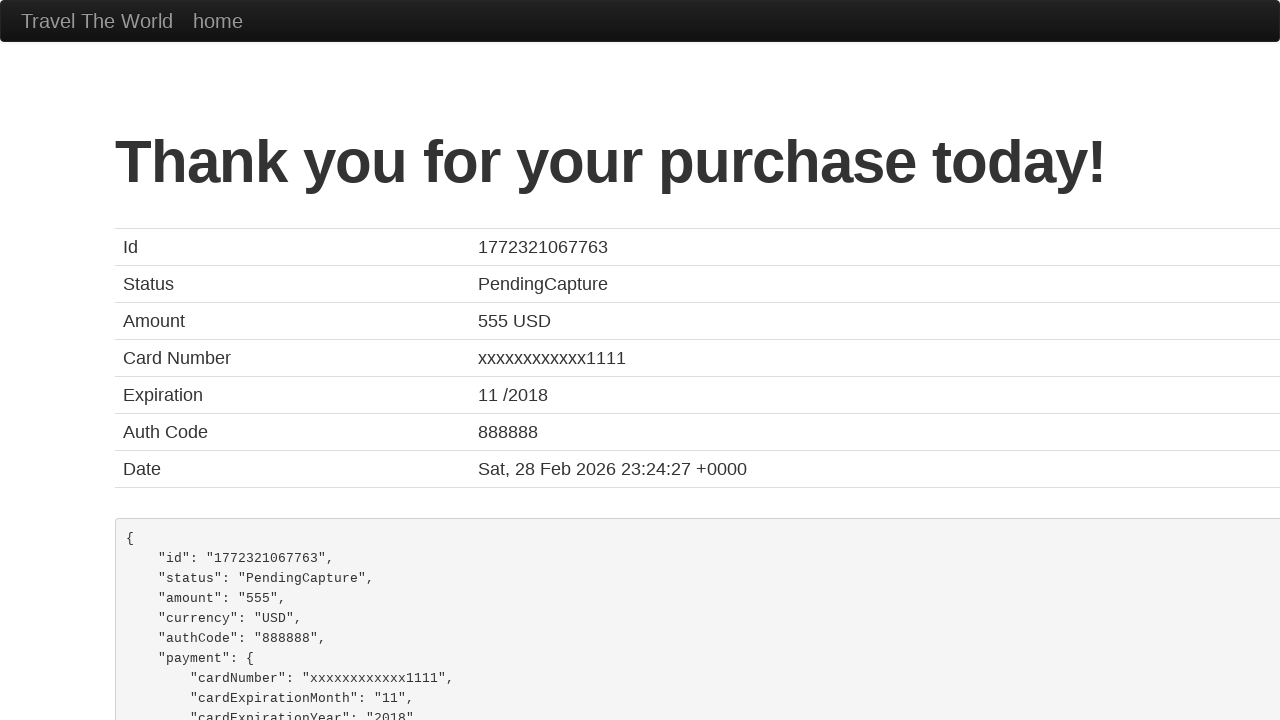

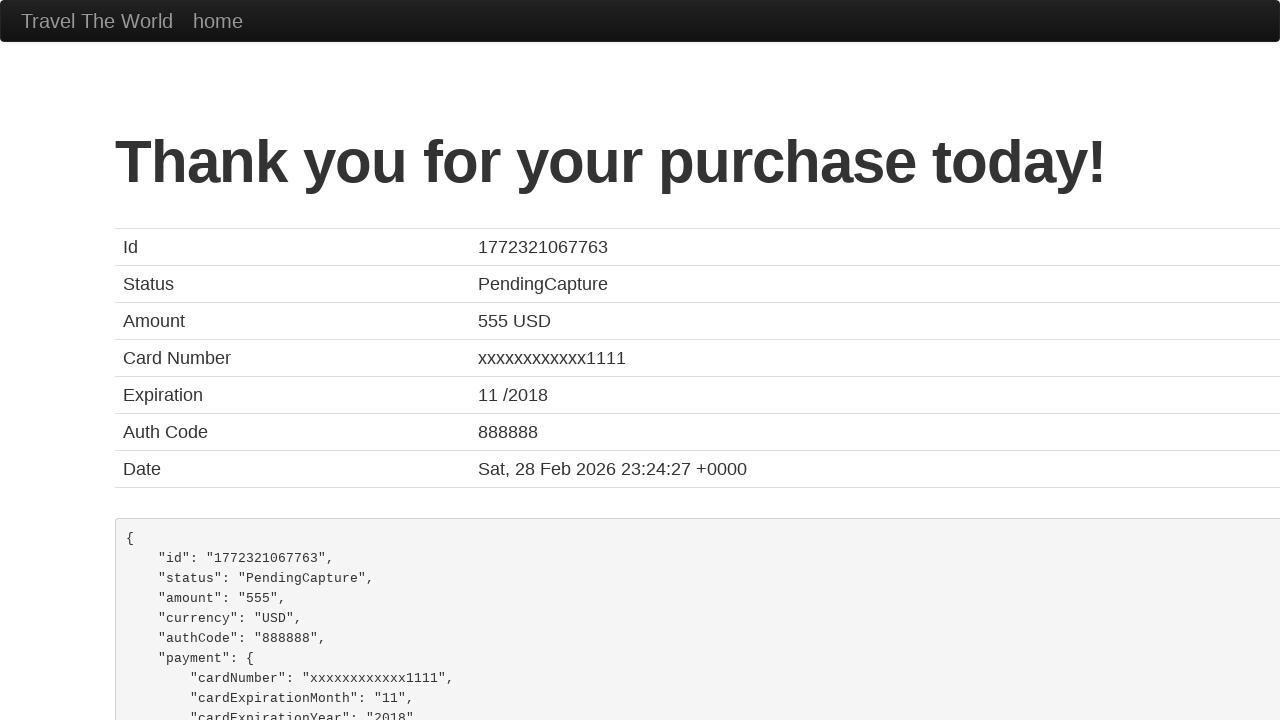